Tests multi-select functionality by holding modifier key and clicking on random non-consecutive elements

Starting URL: https://automationfc.github.io/jquery-selectable/

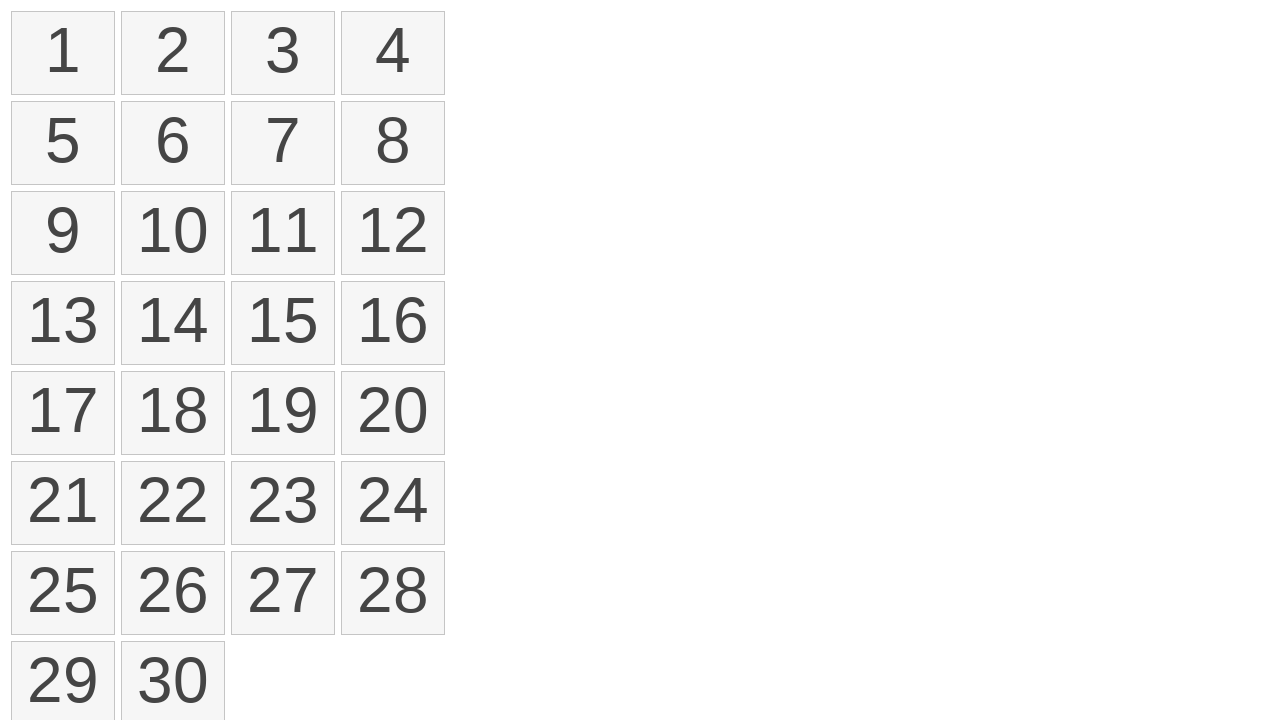

Waited for selectable items to load
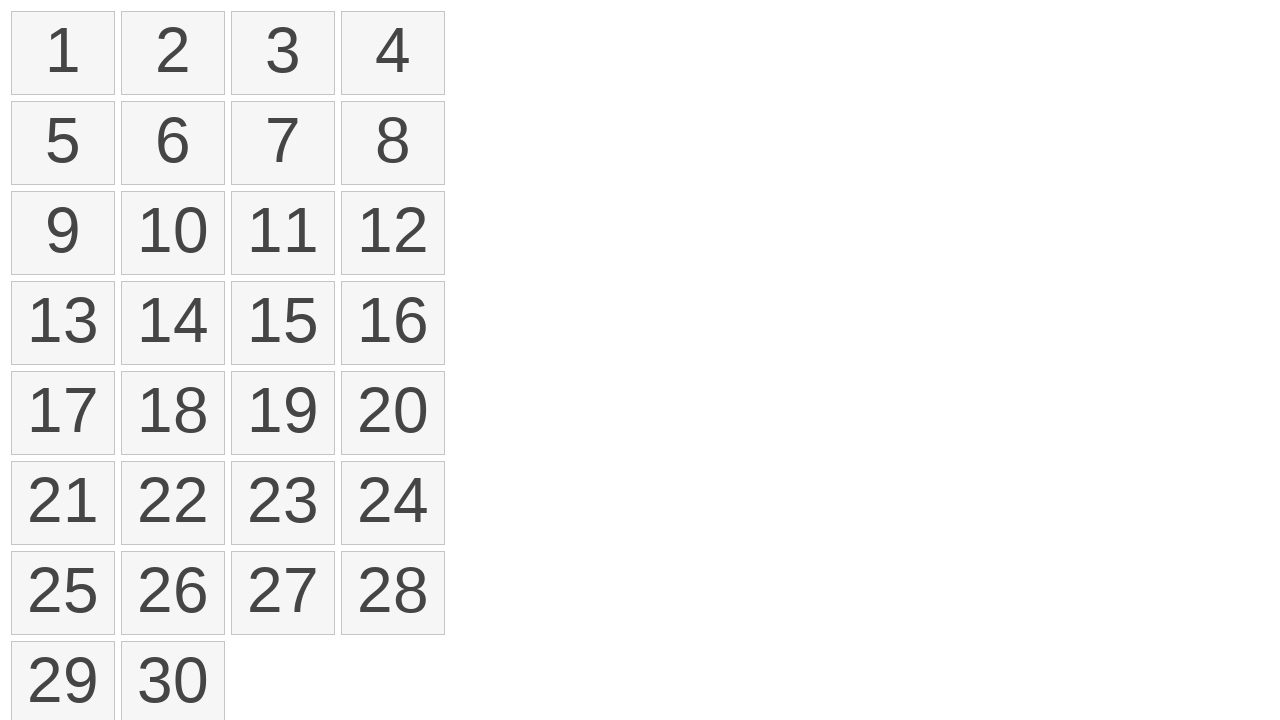

Pressed Control key down to enable multi-select mode
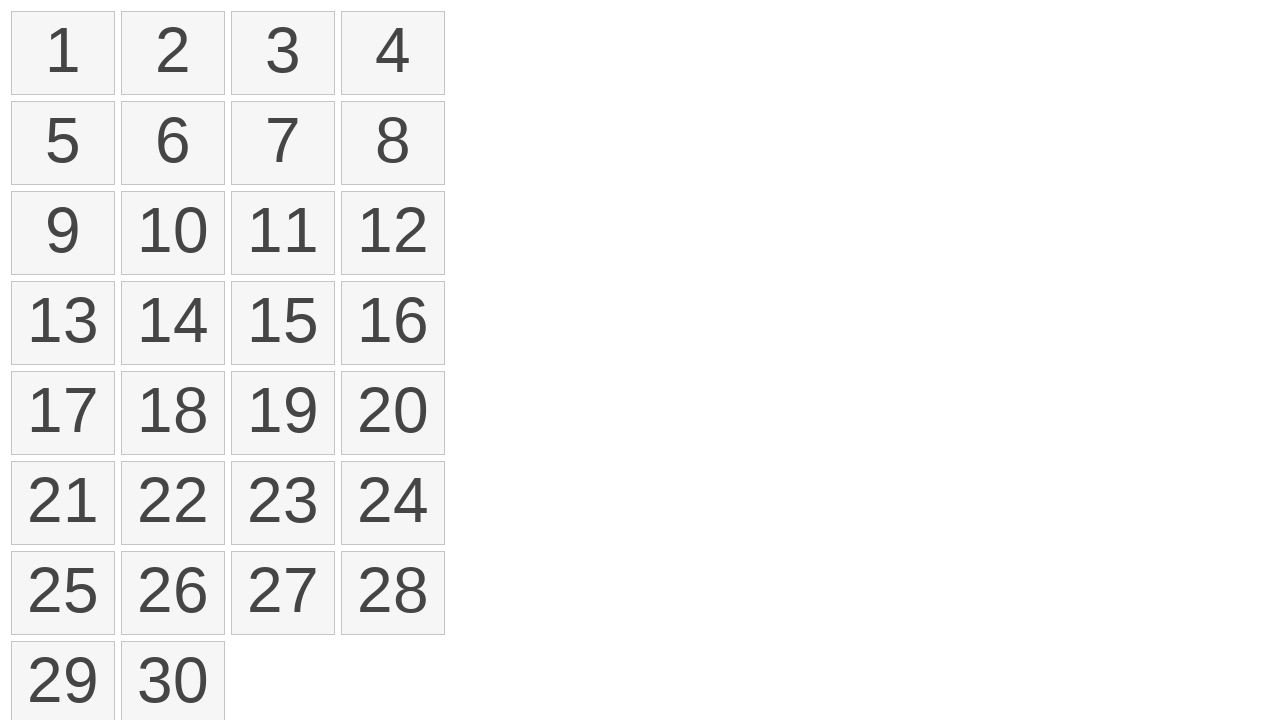

Clicked on selectable item at index 0 while holding Control at (63, 53) on #selectable>li >> nth=0
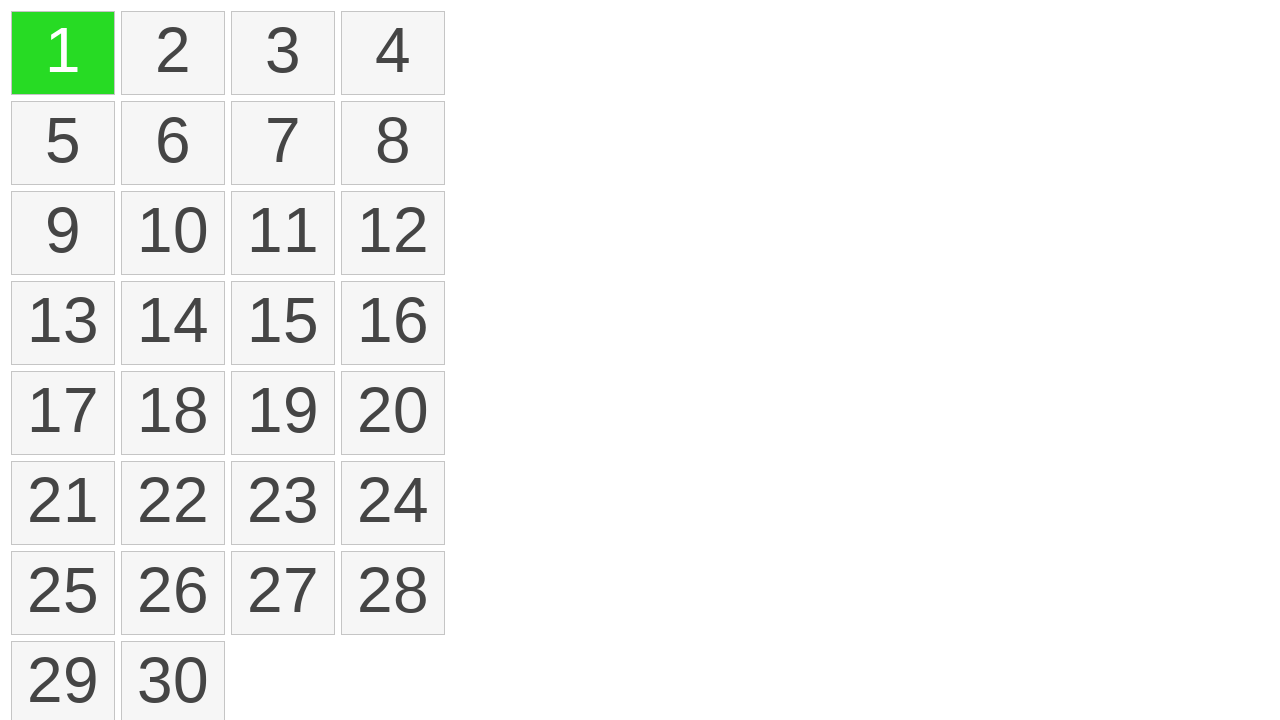

Clicked on selectable item at index 2 while holding Control at (283, 53) on #selectable>li >> nth=2
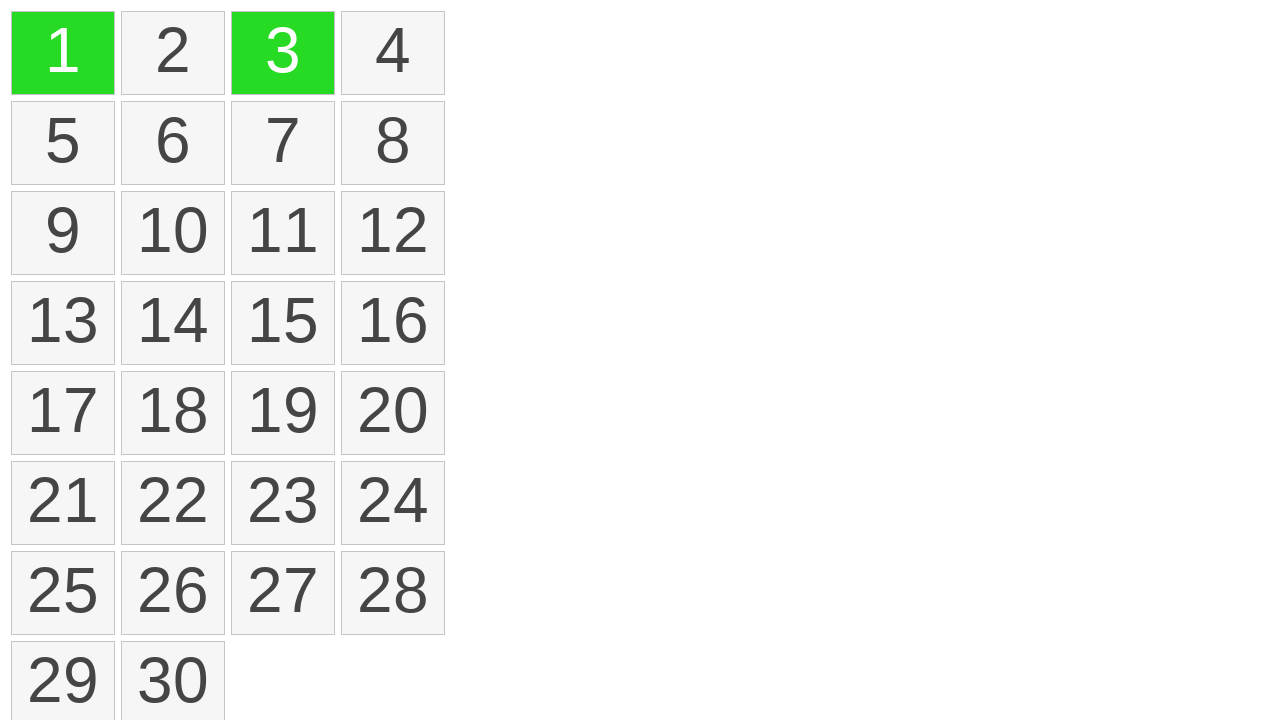

Clicked on selectable item at index 7 while holding Control at (393, 143) on #selectable>li >> nth=7
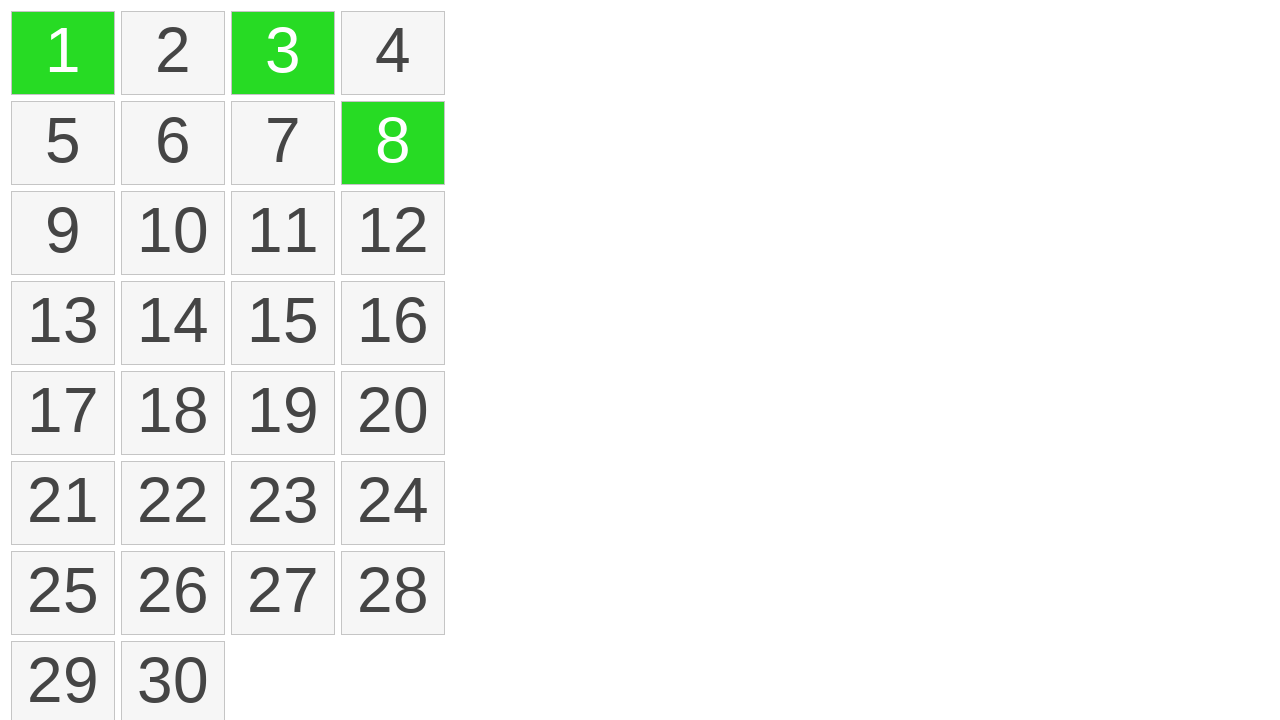

Clicked on selectable item at index 8 while holding Control at (63, 233) on #selectable>li >> nth=8
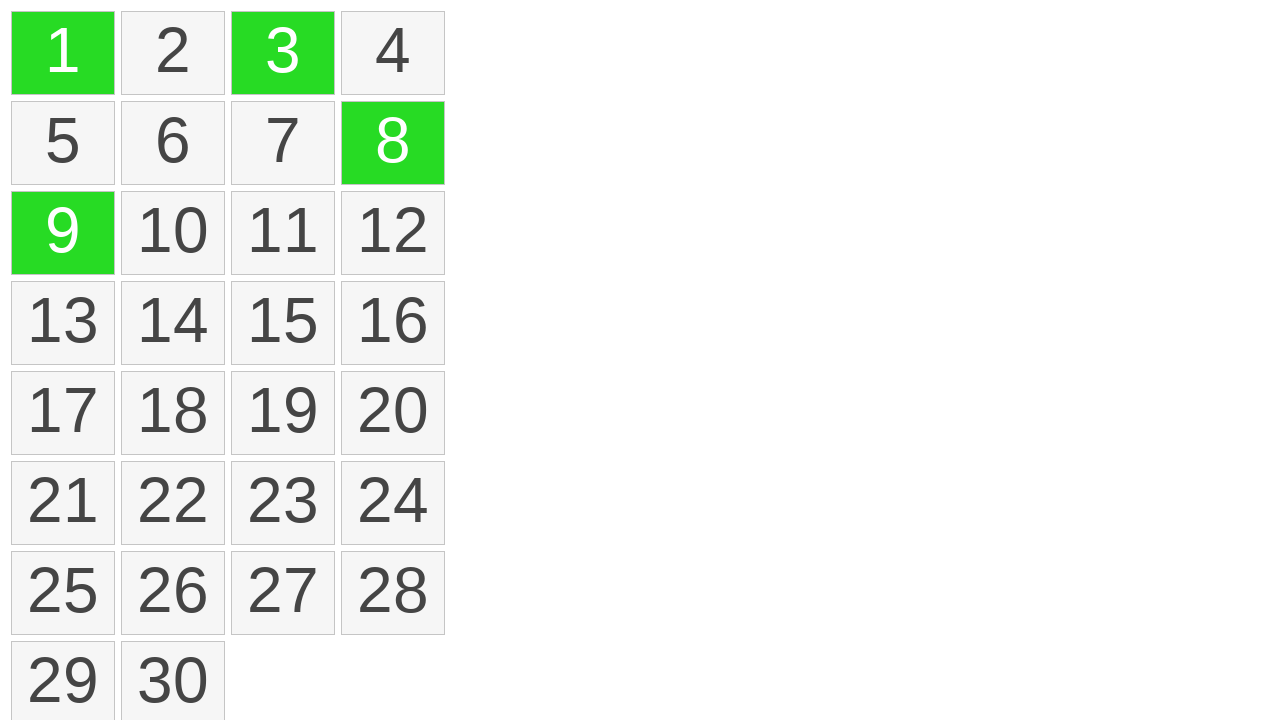

Released Control key to complete multi-select operation
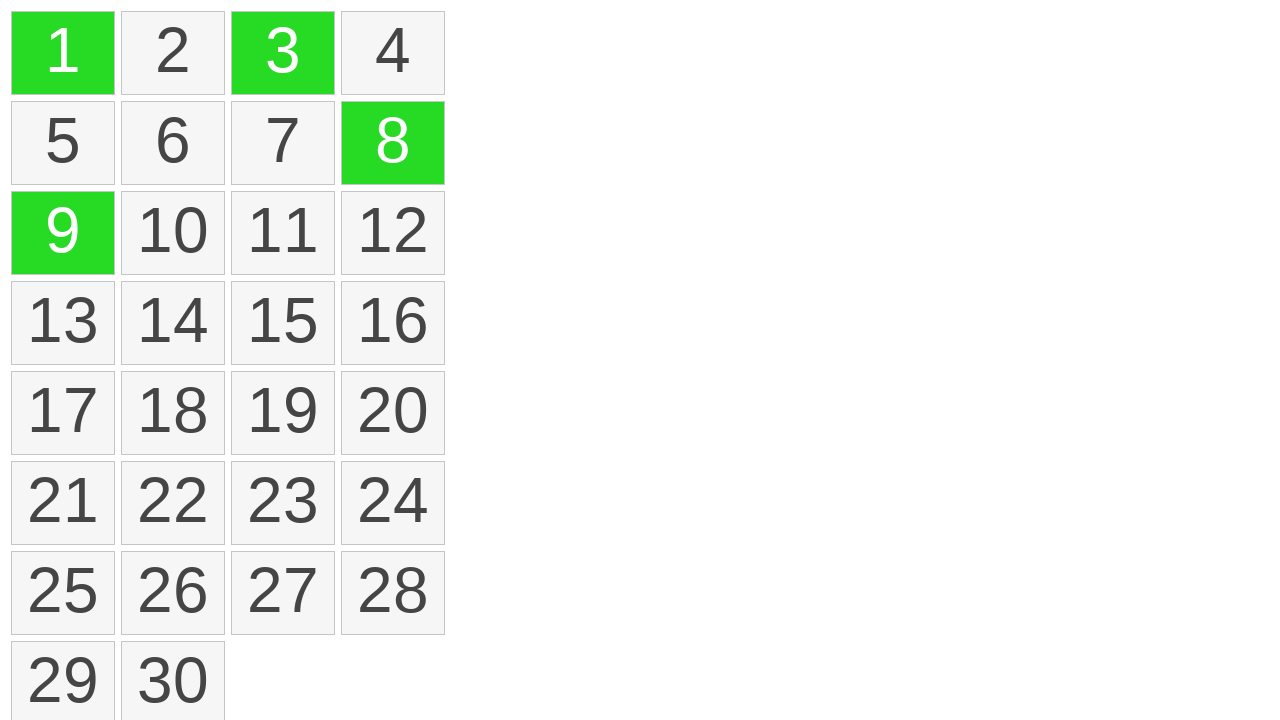

Counted selected elements
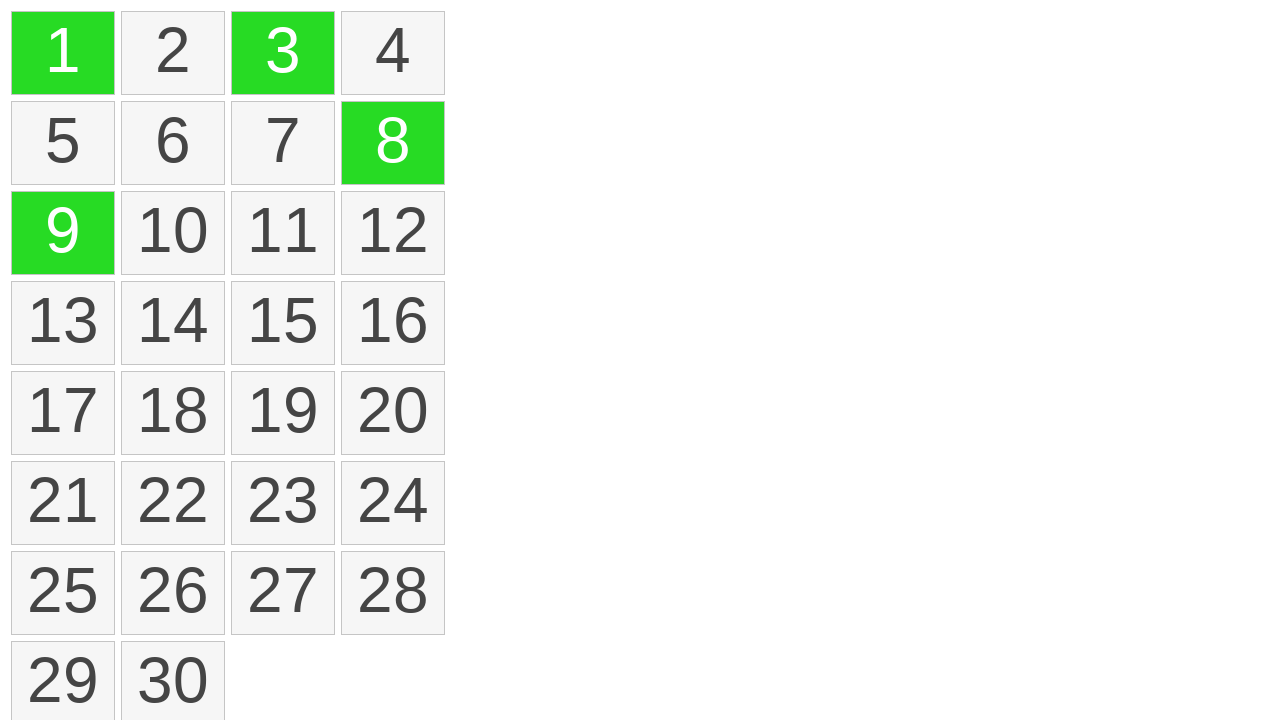

Verified that exactly 4 elements are selected
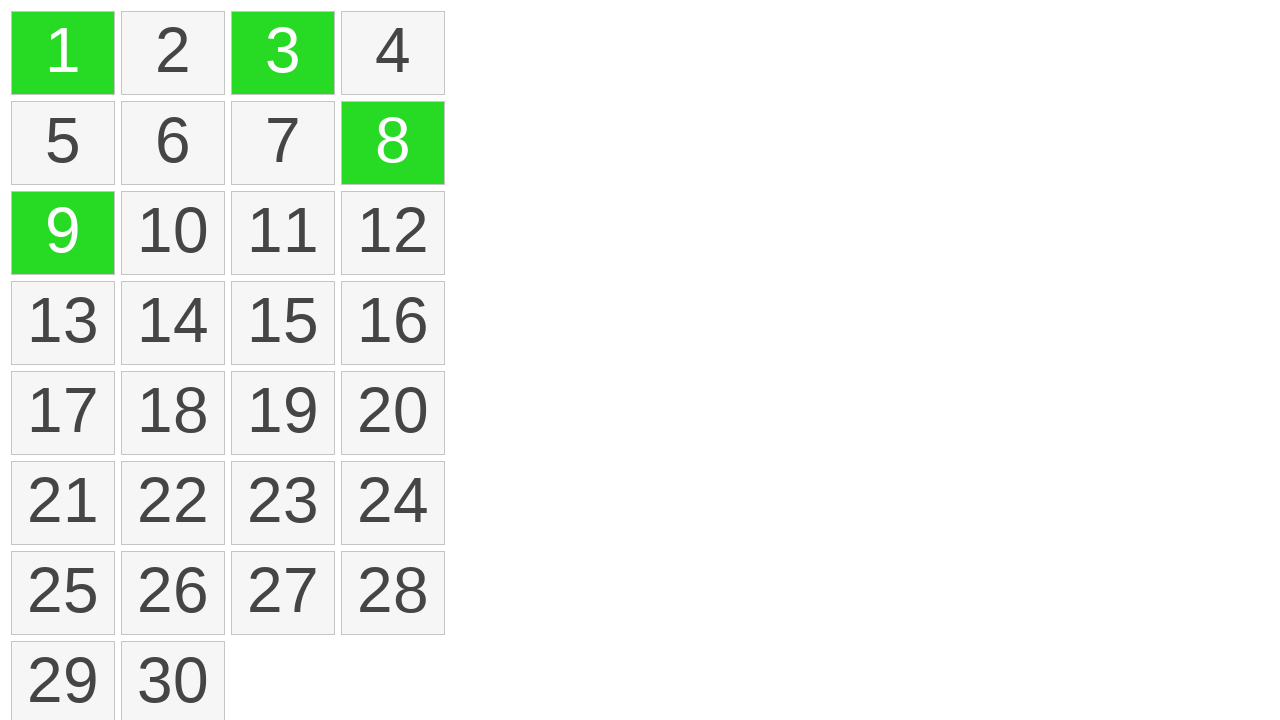

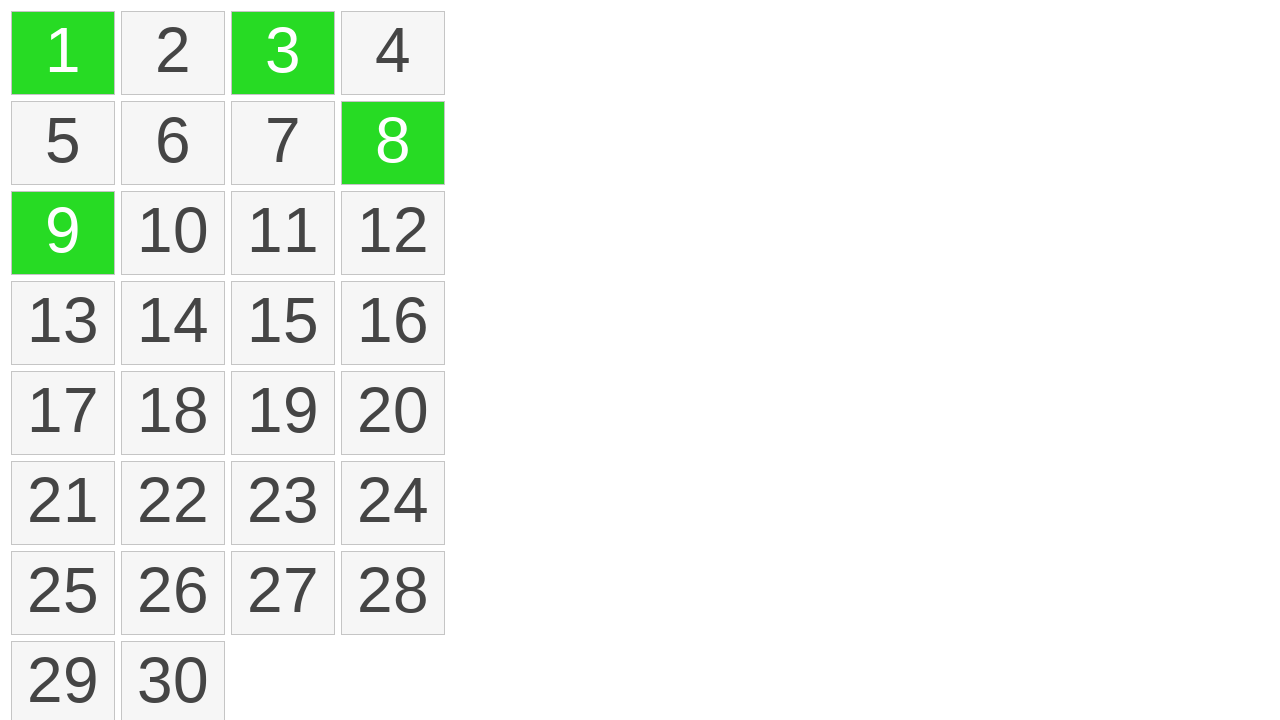